Tests React Semantic UI dropdown by selecting multiple friend options (Elliot Fu, Stevie Feliciano, Matt, Justen Kitsune) and verifying selections.

Starting URL: https://react.semantic-ui.com/maximize/dropdown-example-selection/

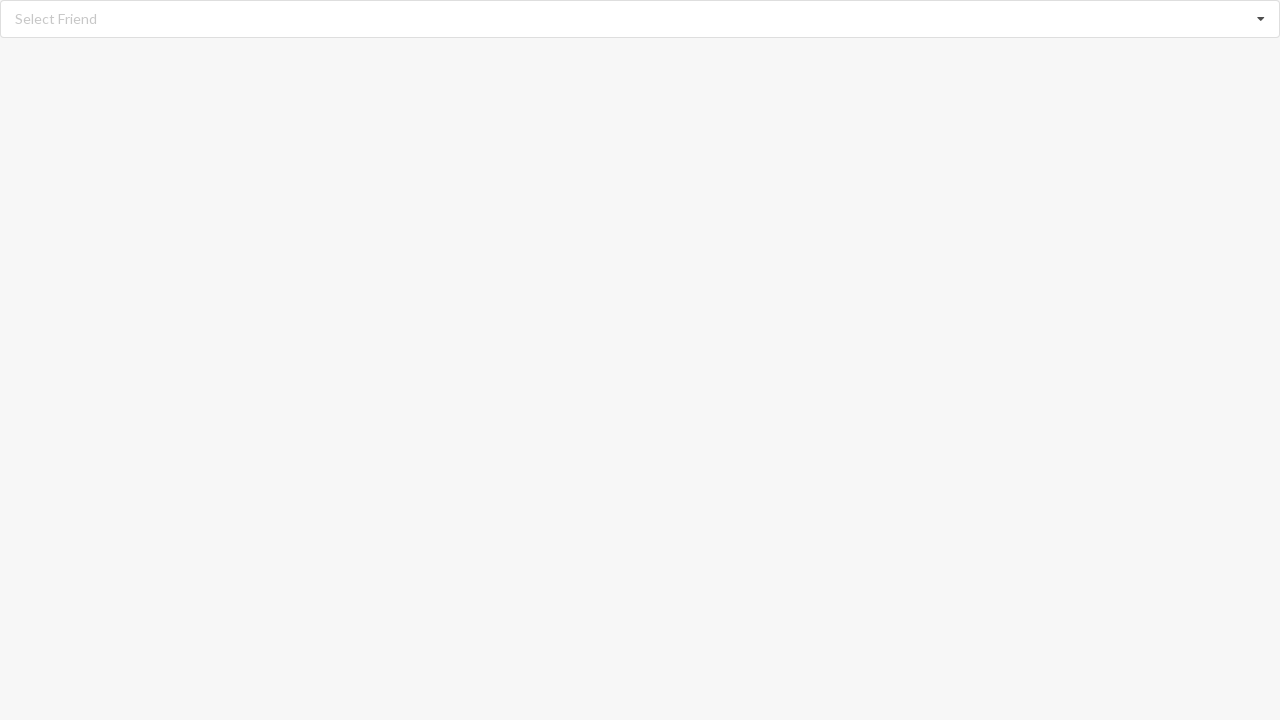

Clicked dropdown icon to open options at (1261, 19) on i.dropdown.icon
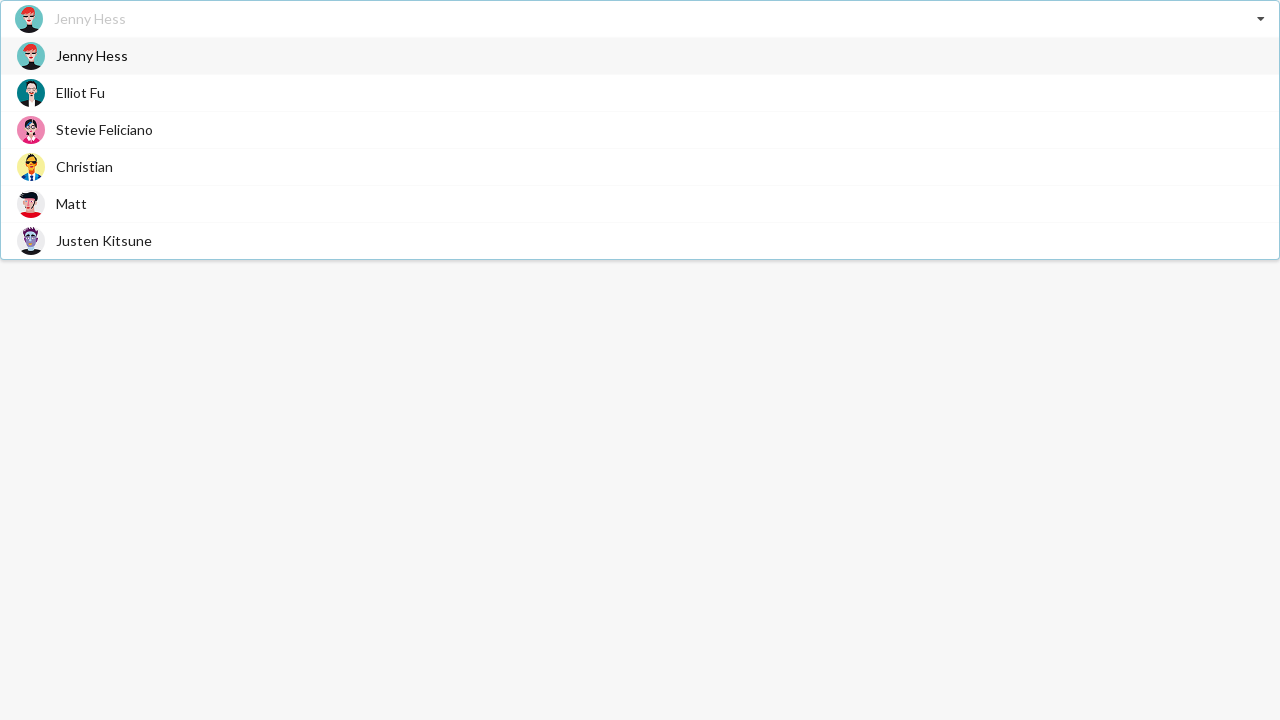

Dropdown options loaded and text span appeared
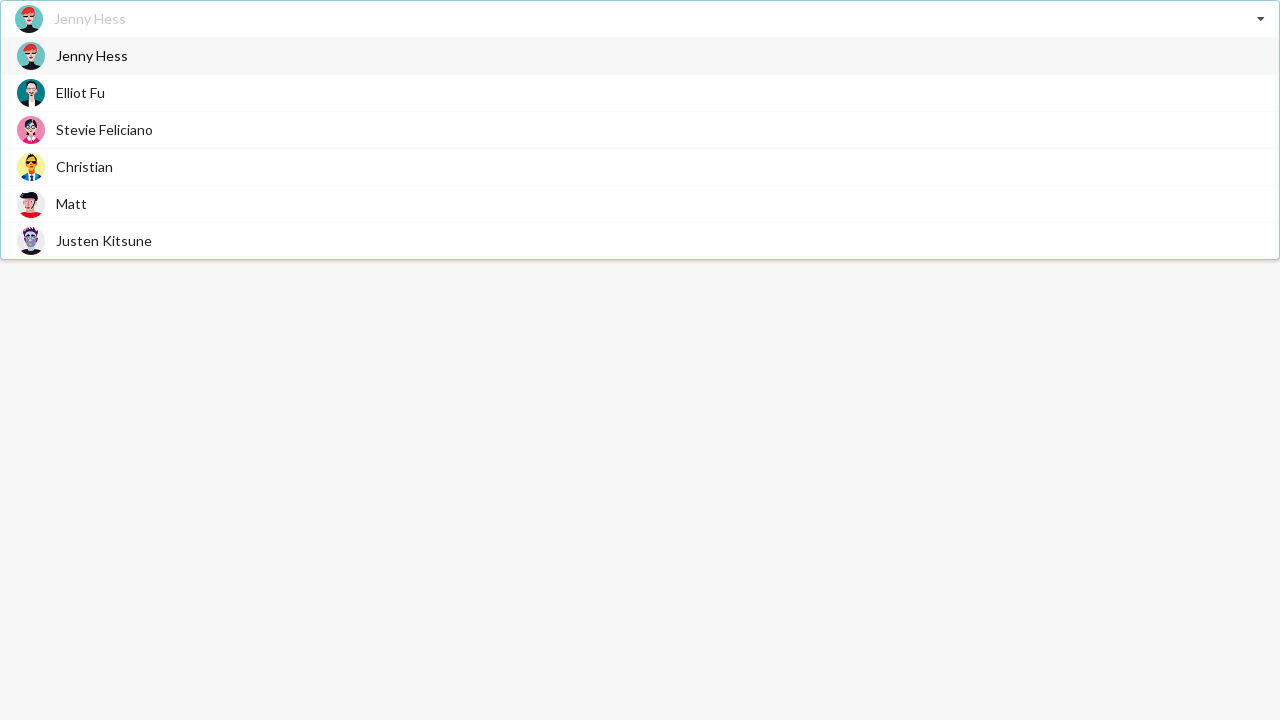

Selected 'Elliot Fu' from dropdown at (80, 92) on span.text:has-text('Elliot Fu')
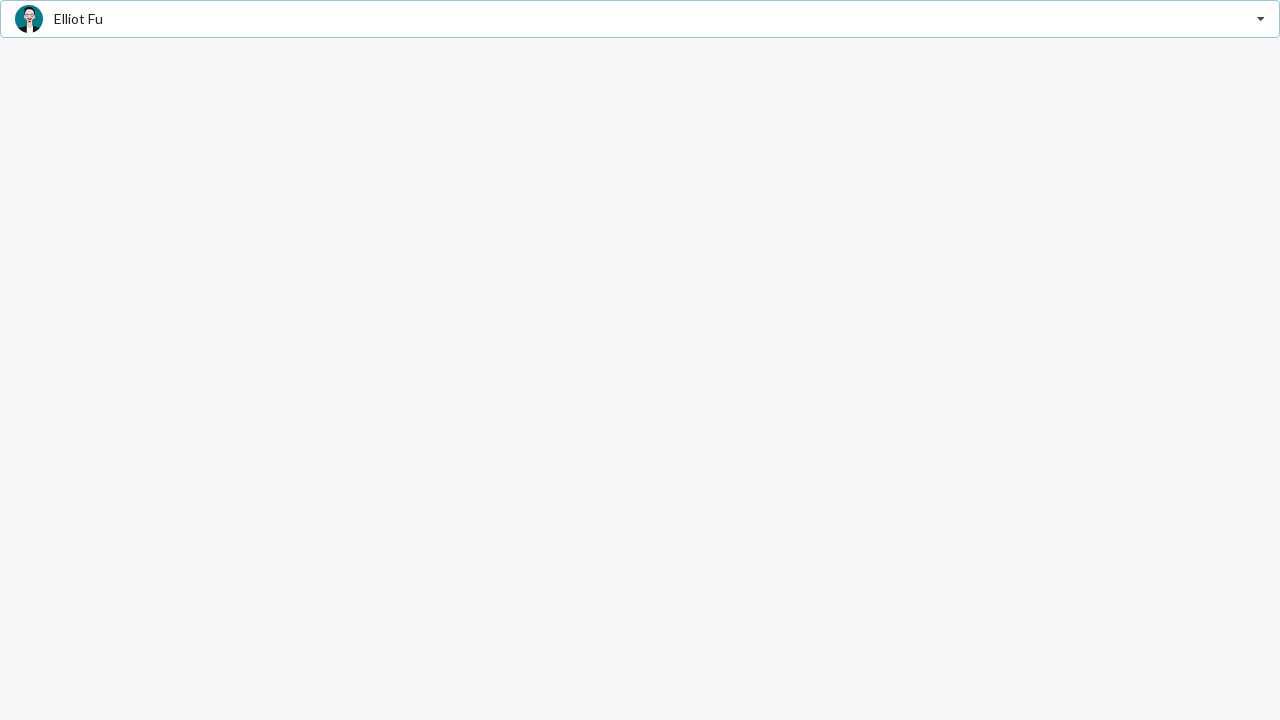

Verified 'Elliot Fu' is displayed as selected
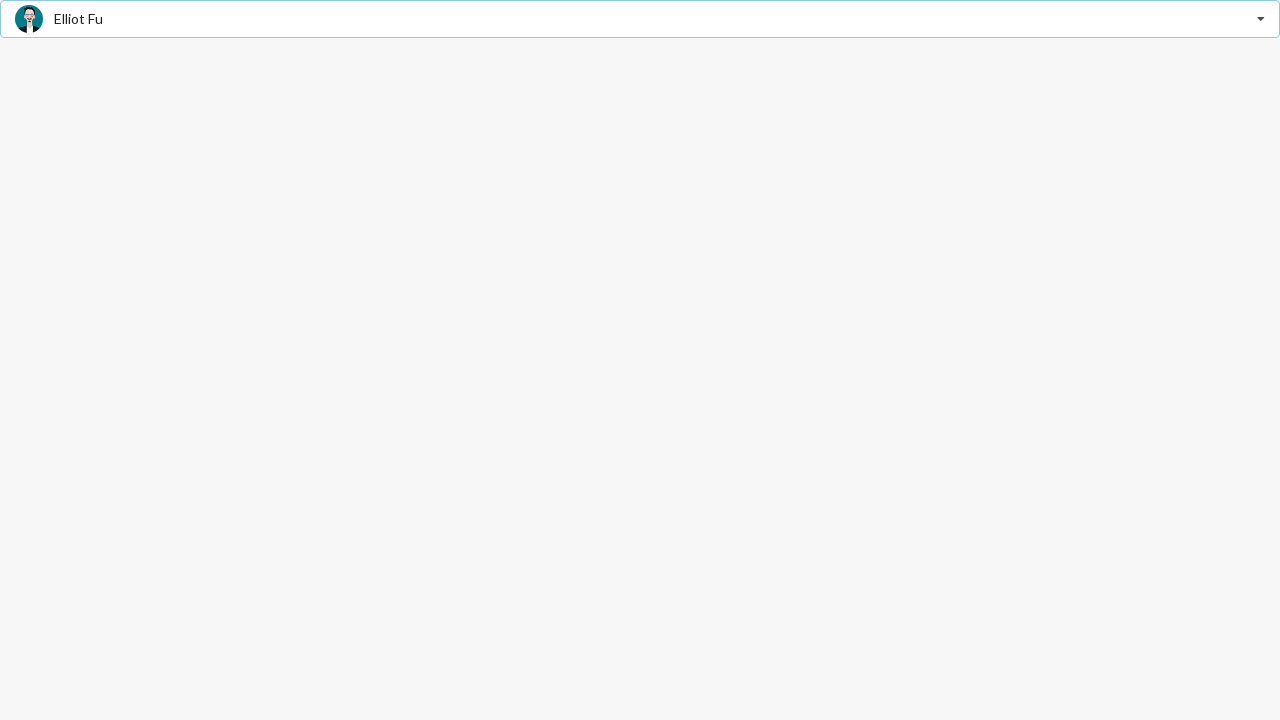

Clicked dropdown icon to open options again at (1261, 19) on i.dropdown.icon
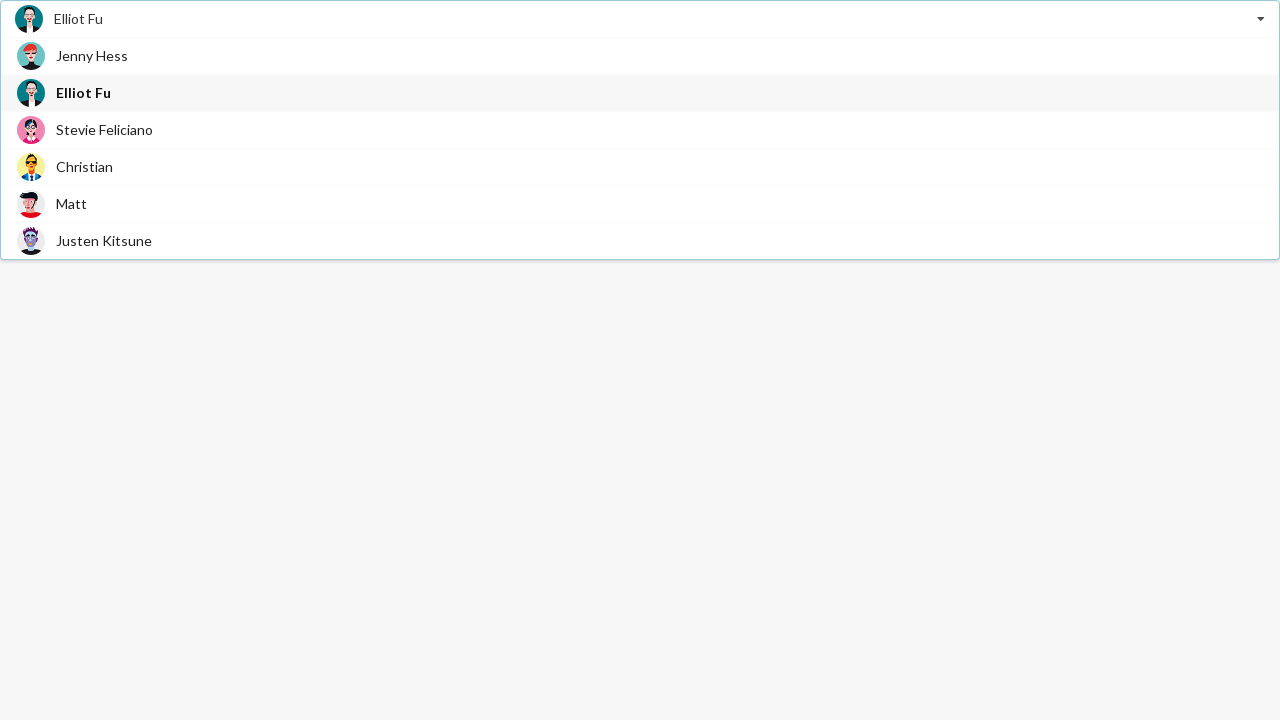

Dropdown options loaded
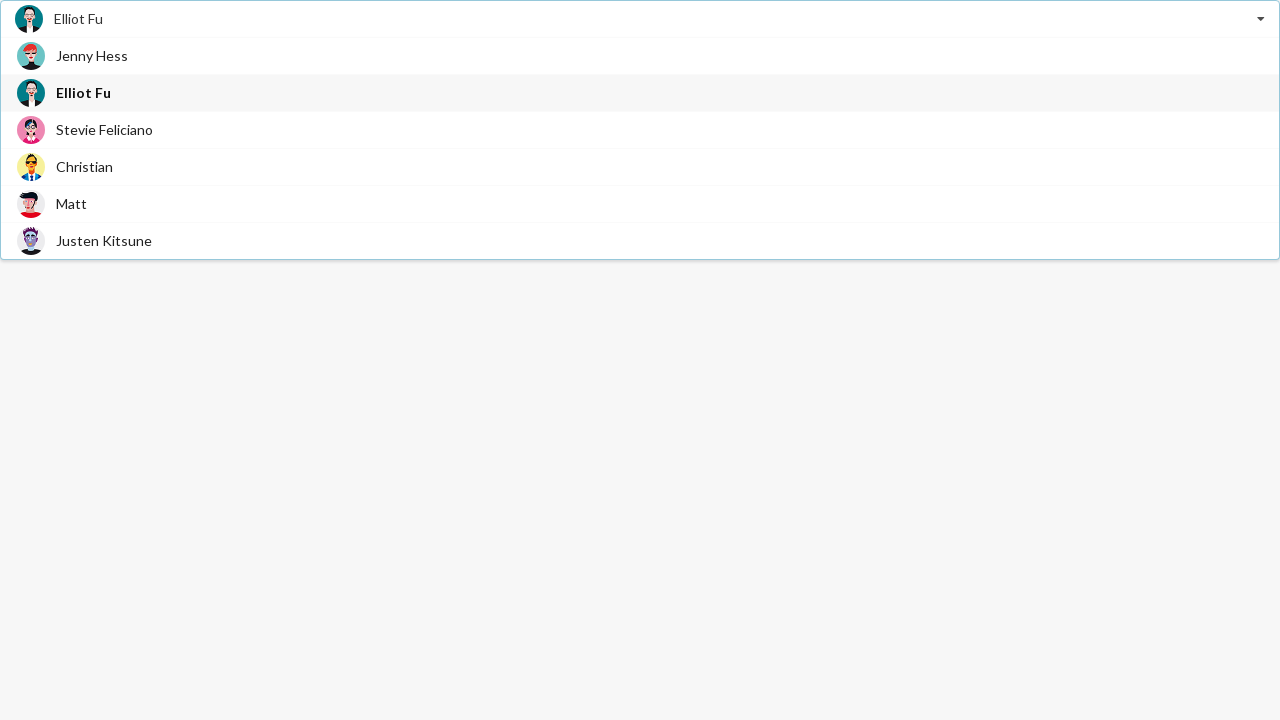

Selected 'Stevie Feliciano' from dropdown at (104, 130) on span.text:has-text('Stevie Feliciano')
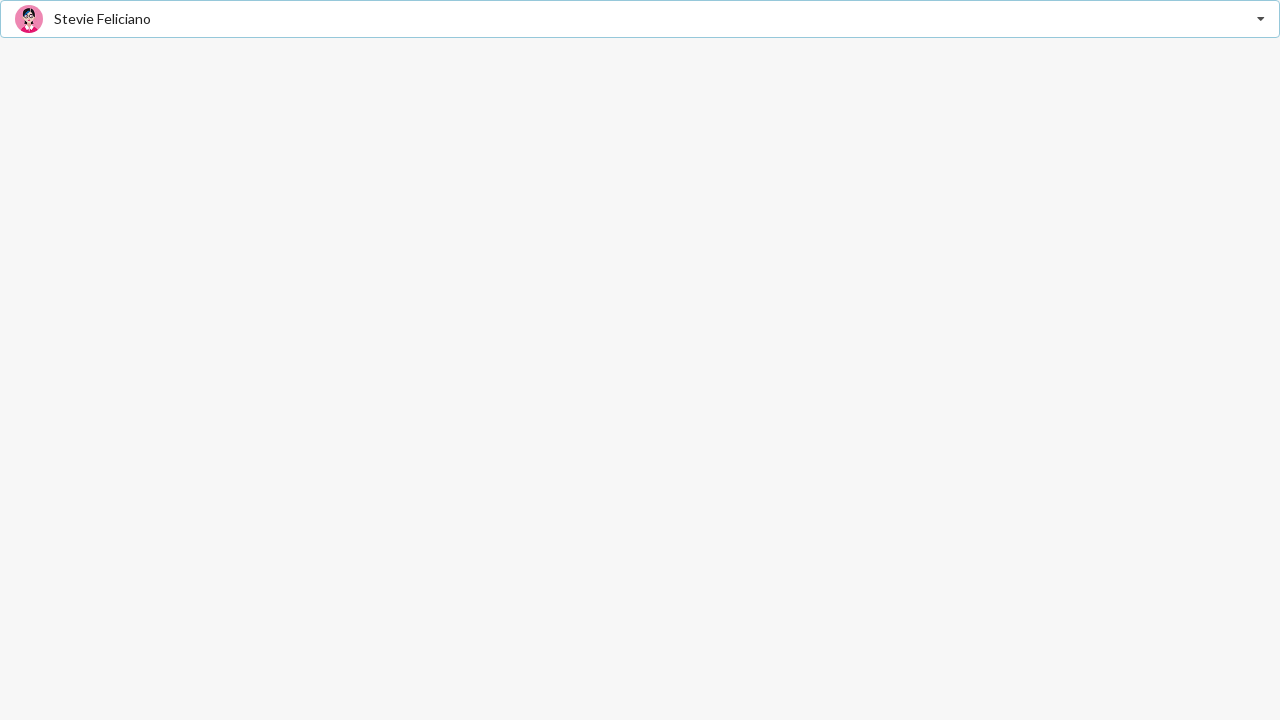

Verified 'Stevie Feliciano' is displayed as selected
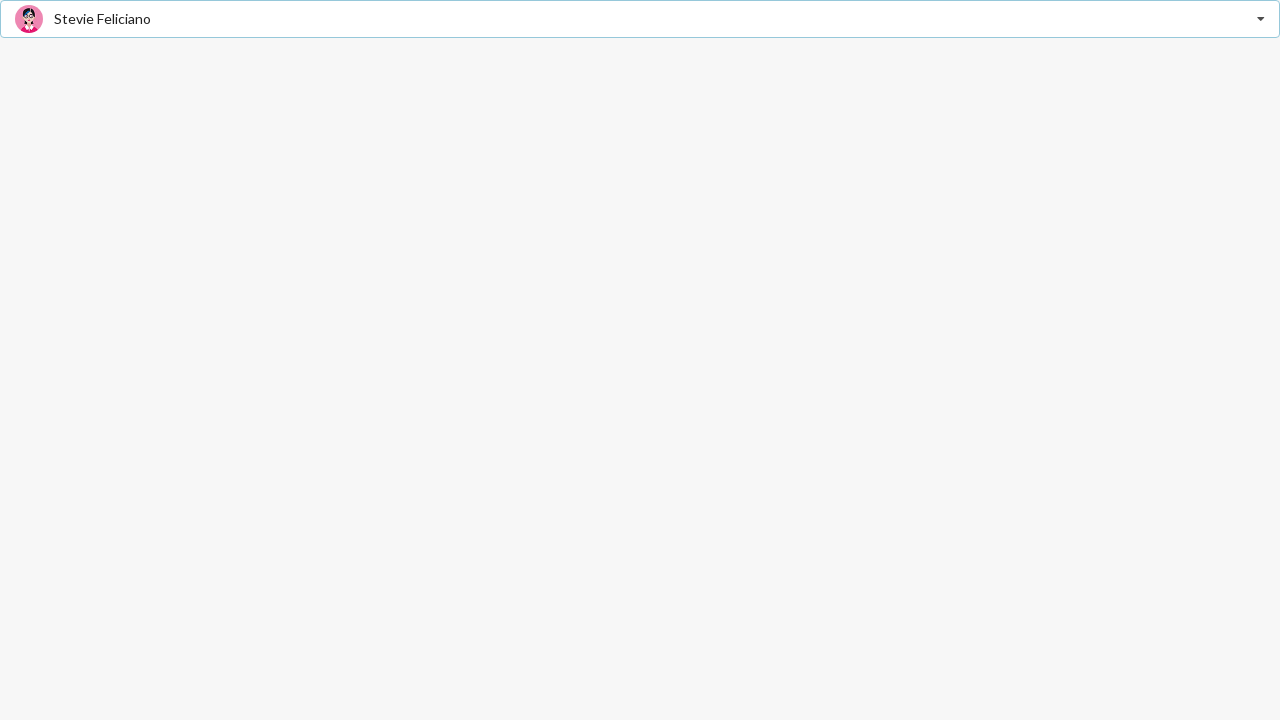

Clicked dropdown icon to open options at (1261, 19) on i.dropdown.icon
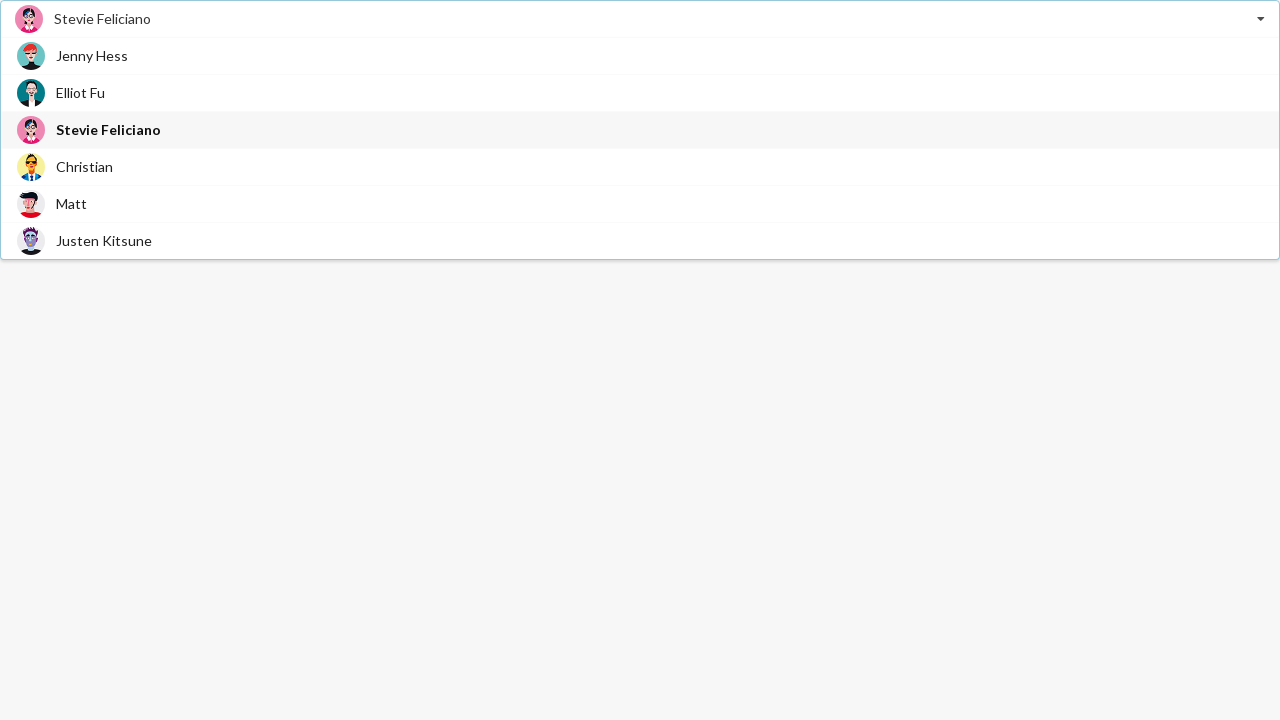

Dropdown options loaded
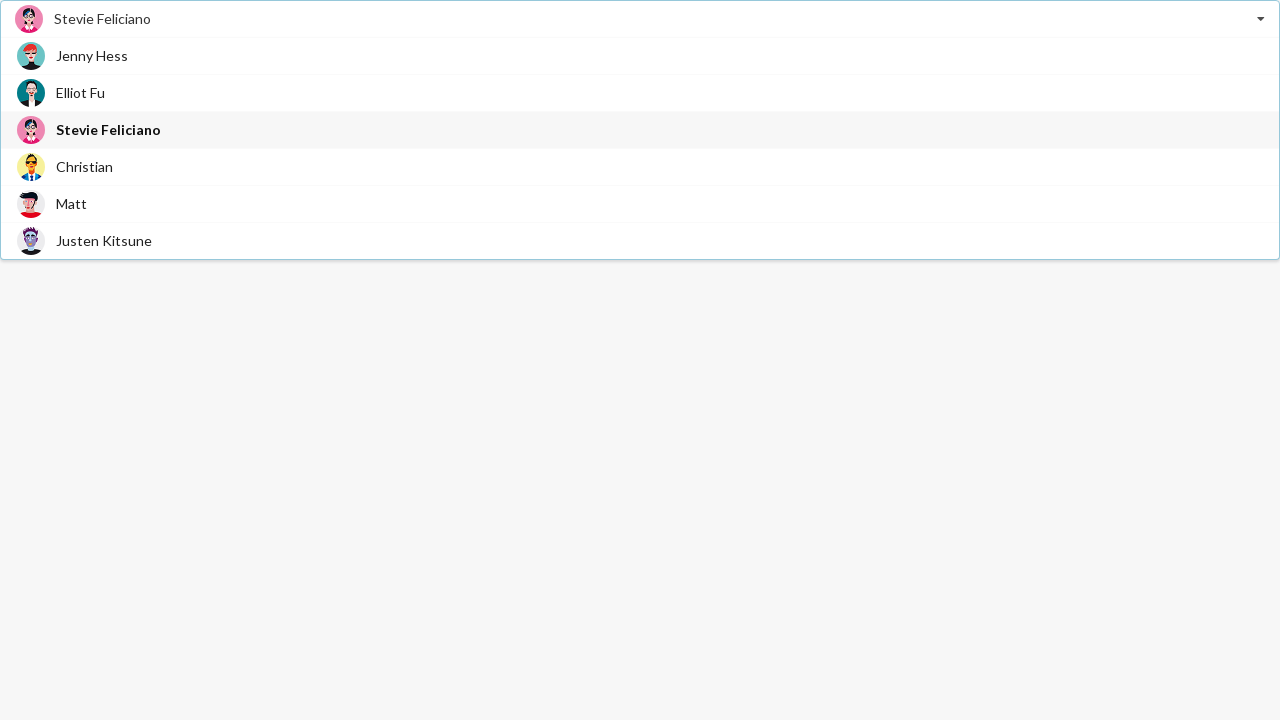

Selected 'Matt' from dropdown at (72, 204) on span.text:has-text('Matt')
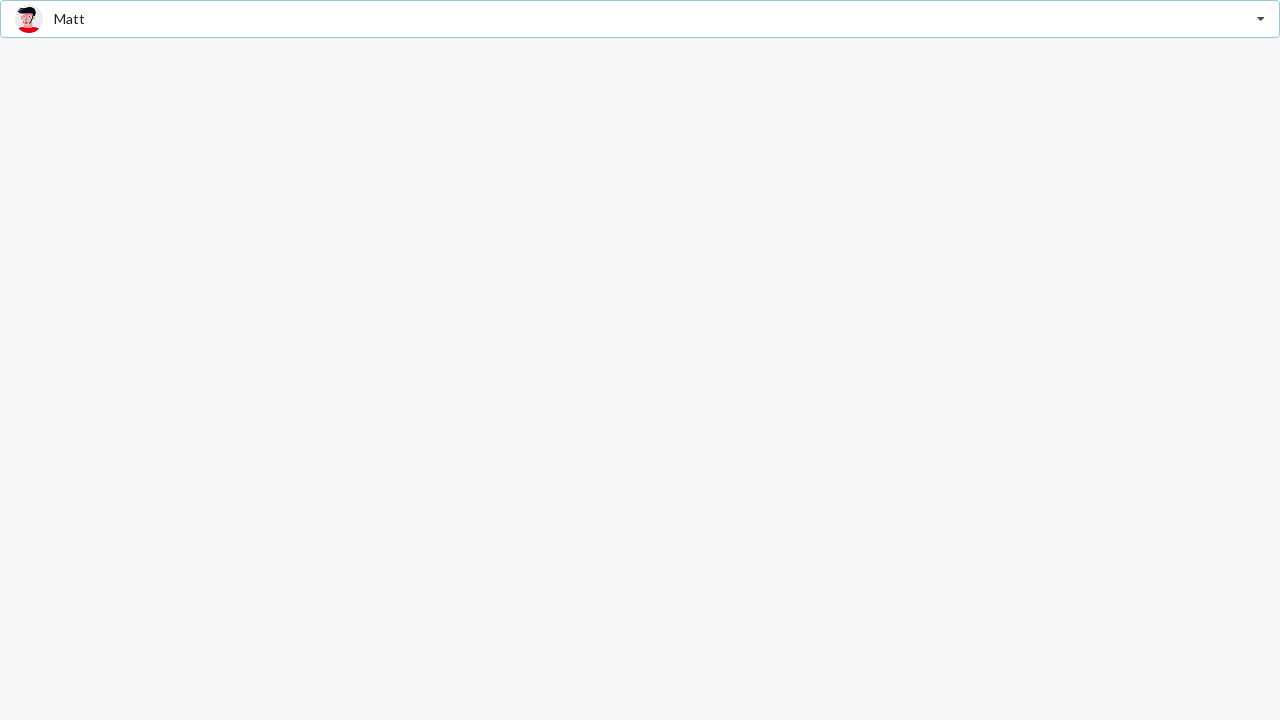

Verified 'Matt' is displayed as selected
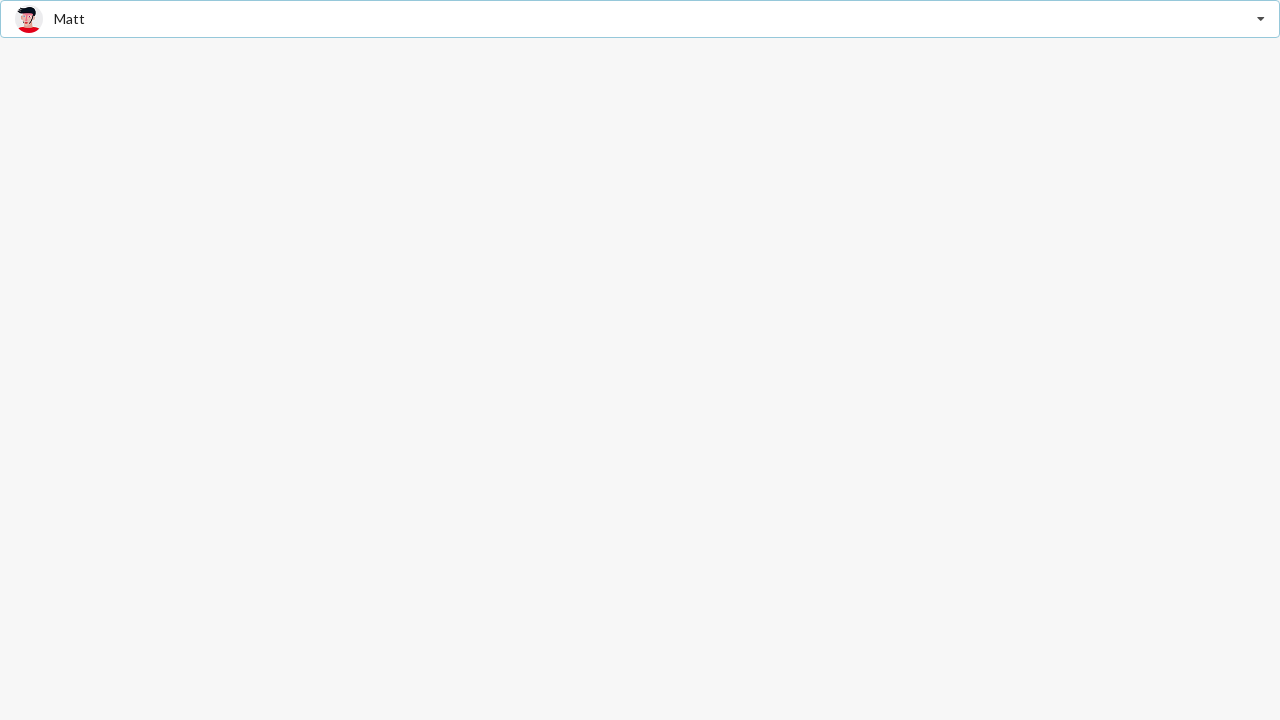

Clicked dropdown icon to open options at (1261, 19) on i.dropdown.icon
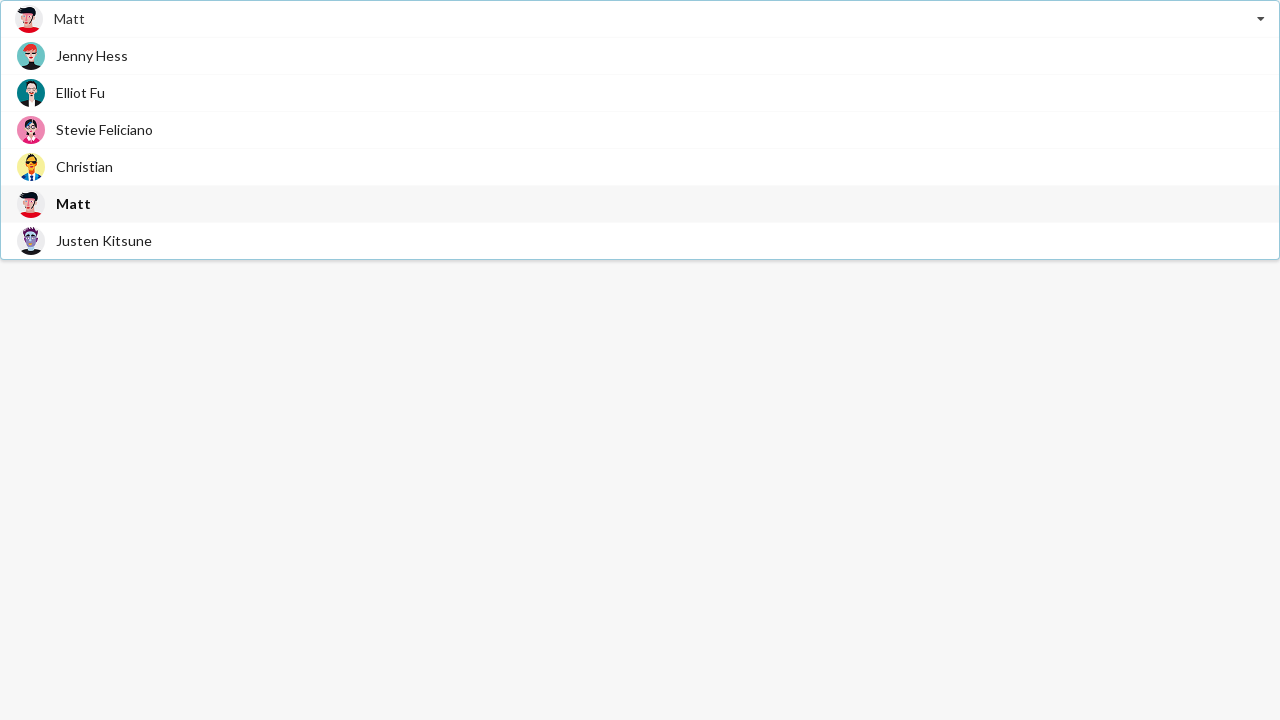

Dropdown options loaded
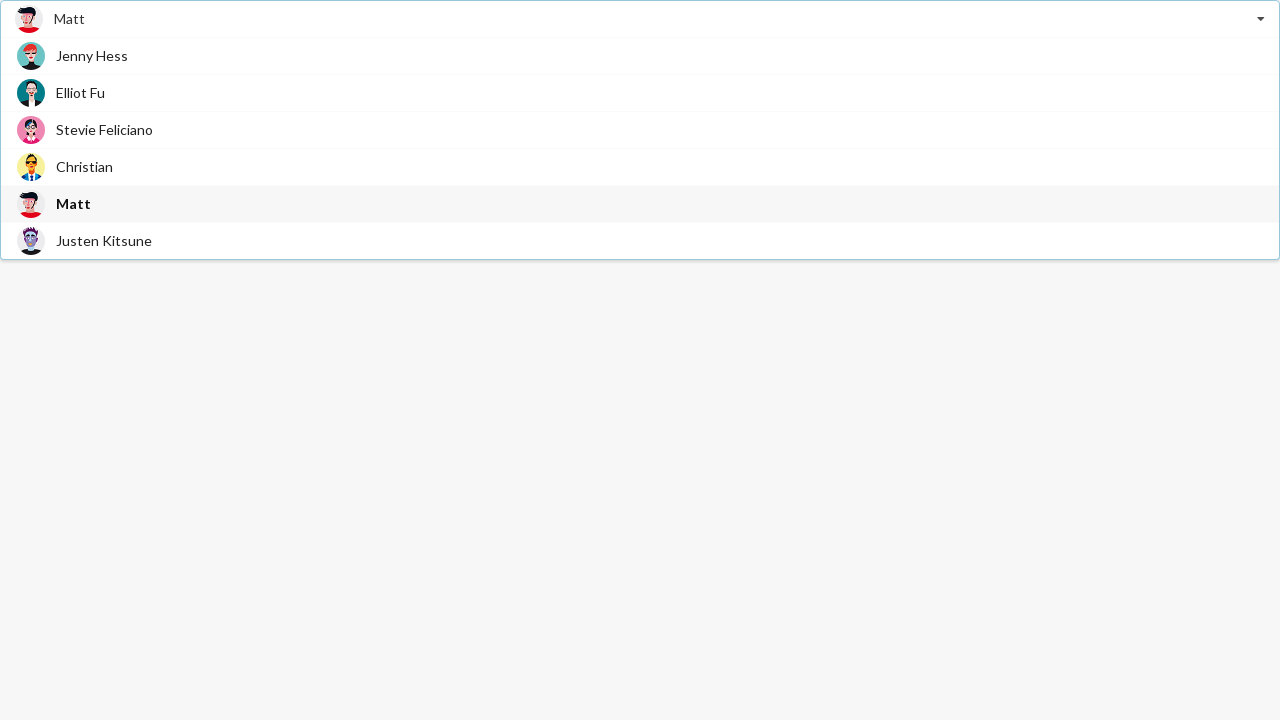

Selected 'Justen Kitsune' from dropdown at (104, 240) on span.text:has-text('Justen Kitsune')
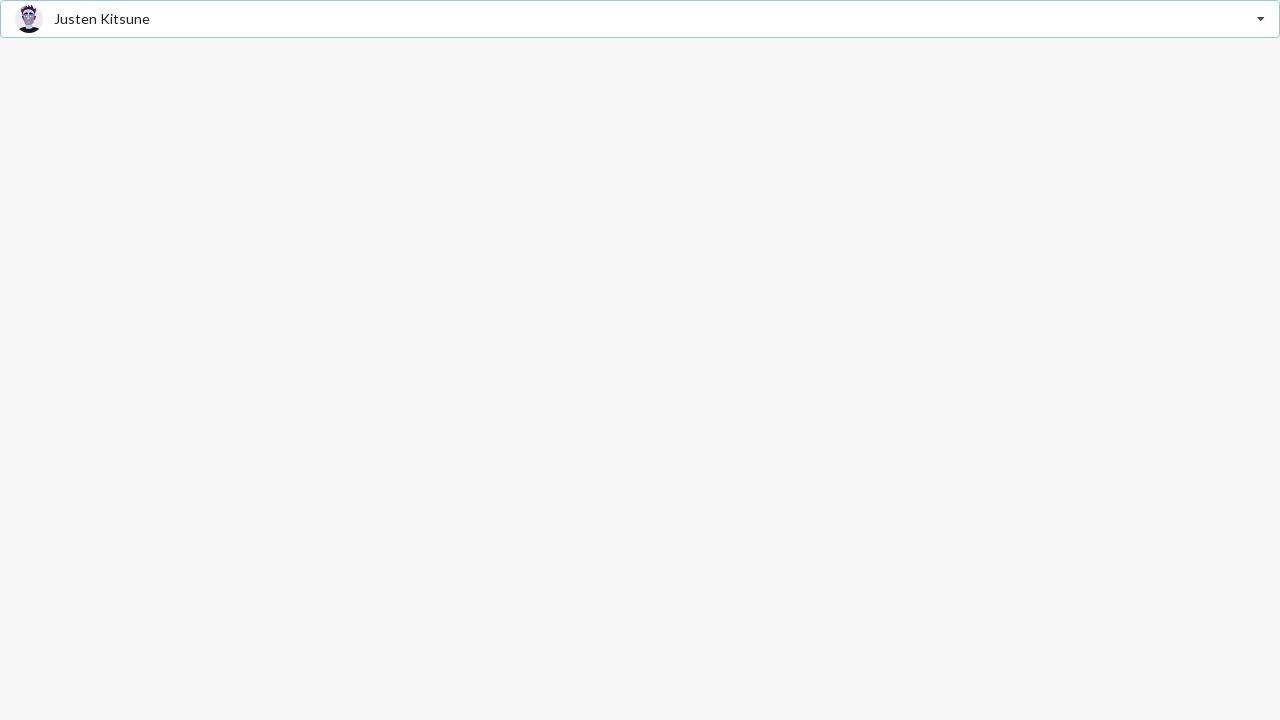

Verified 'Justen Kitsune' is displayed as selected
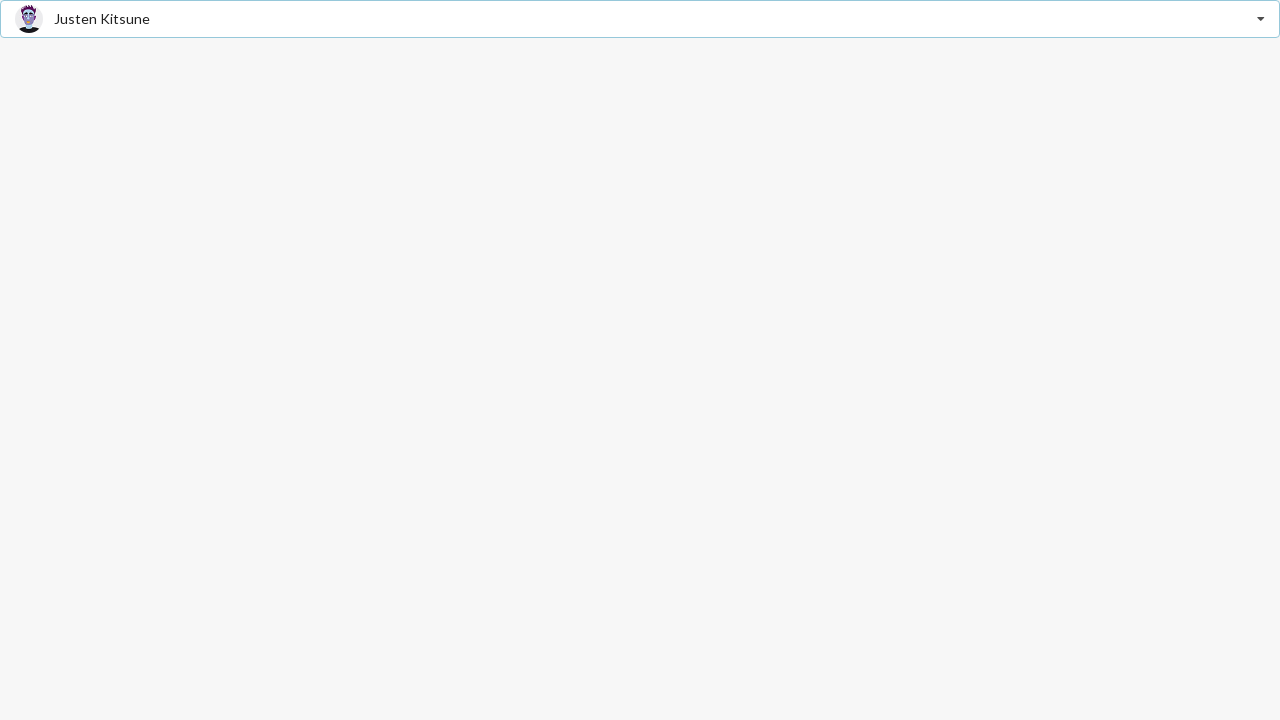

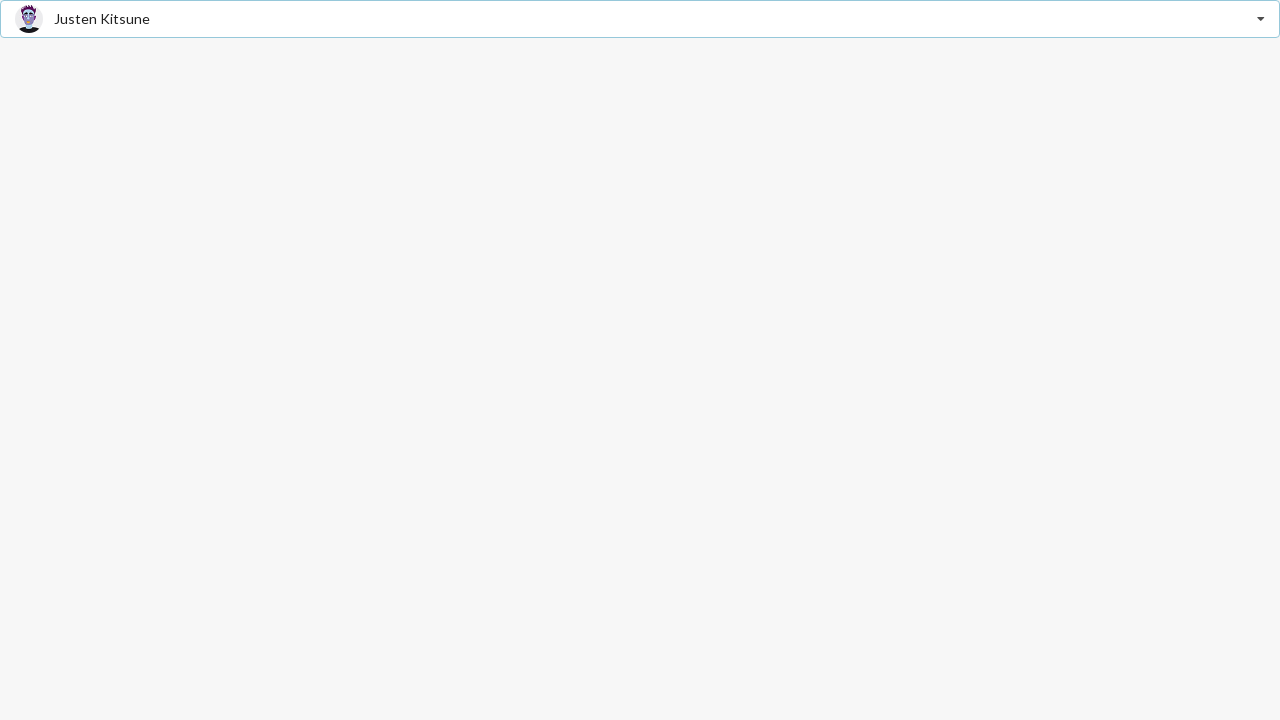